Tests clicking checkboxes on a form page by locating a checkbox using CSS selector and performing a click action

Starting URL: https://formy-project.herokuapp.com/checkbox

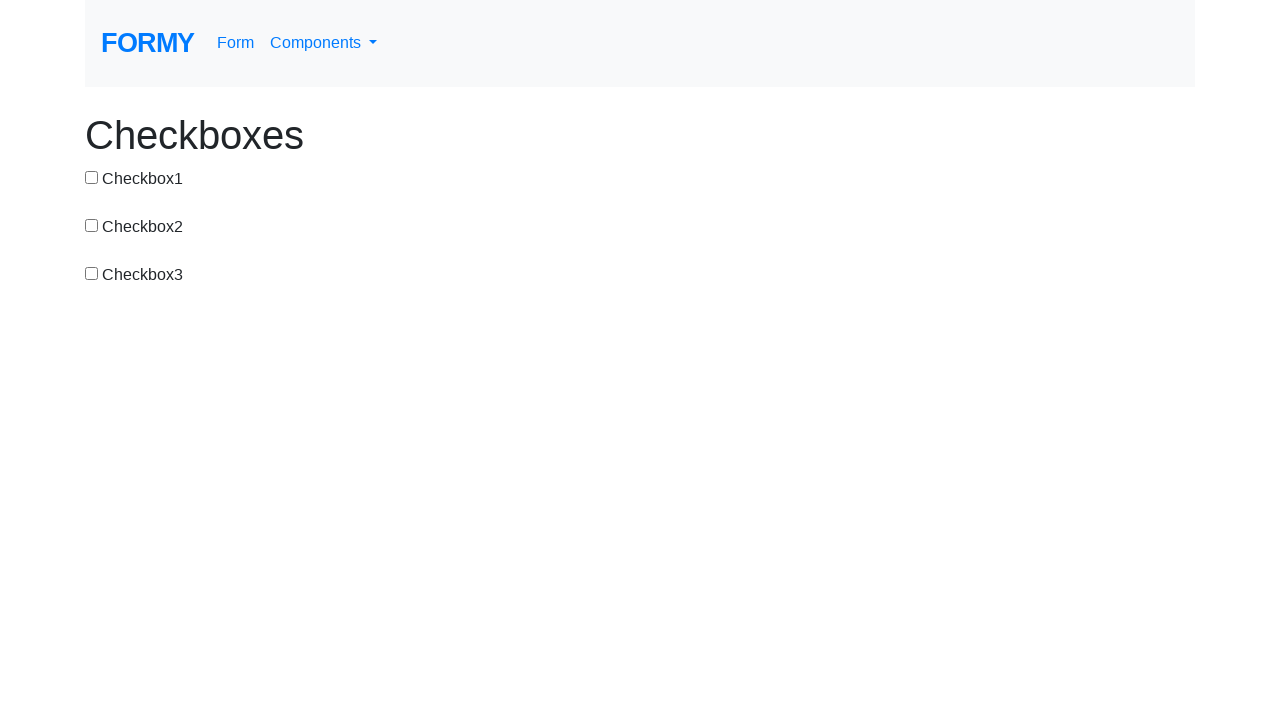

Clicked first checkbox using CSS selector at (92, 177) on input[type='checkbox']:nth-of-type(1)
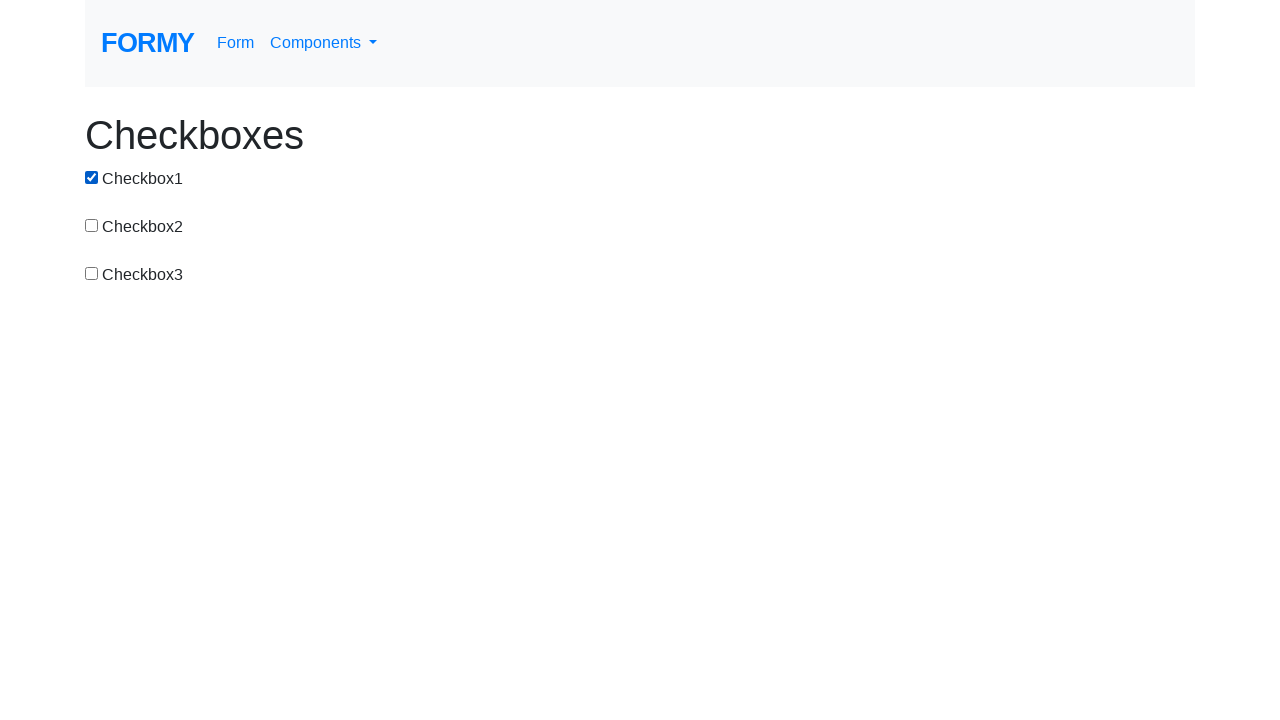

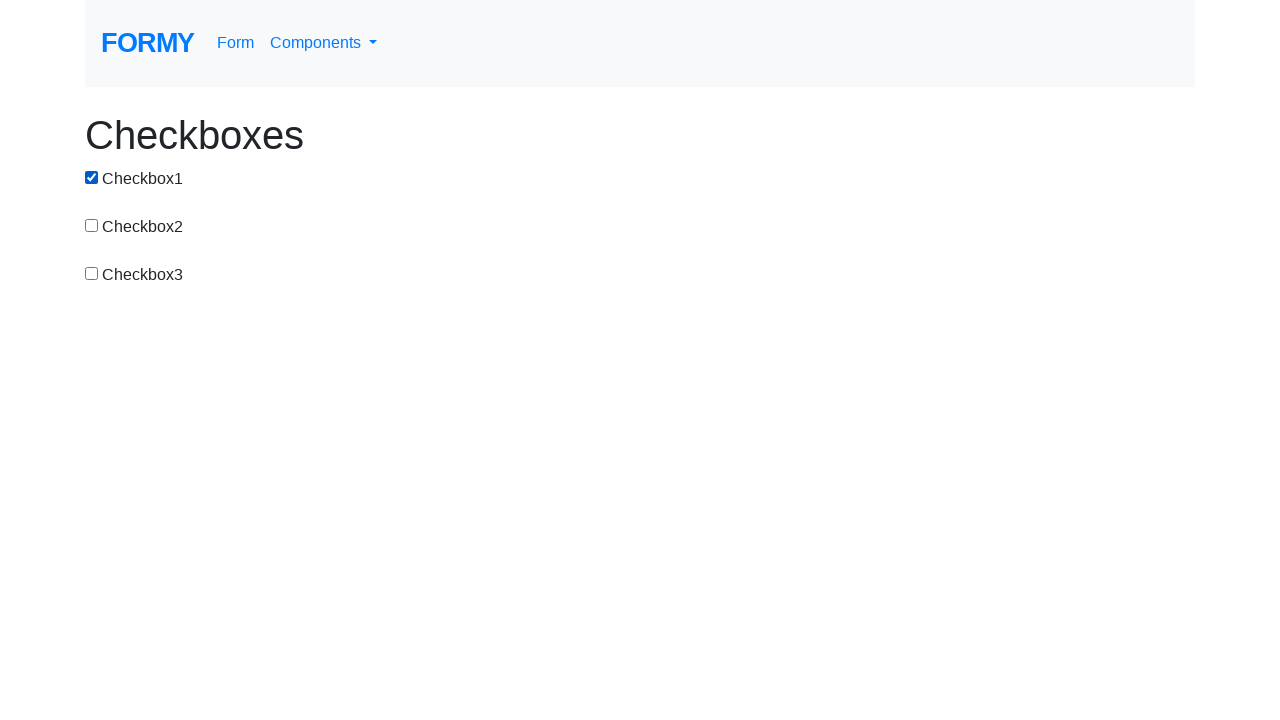